Tests right-click (context menu) functionality by performing a context click on an image element on a demo page

Starting URL: http://deluxe-menu.com/popup-mode-sample.html

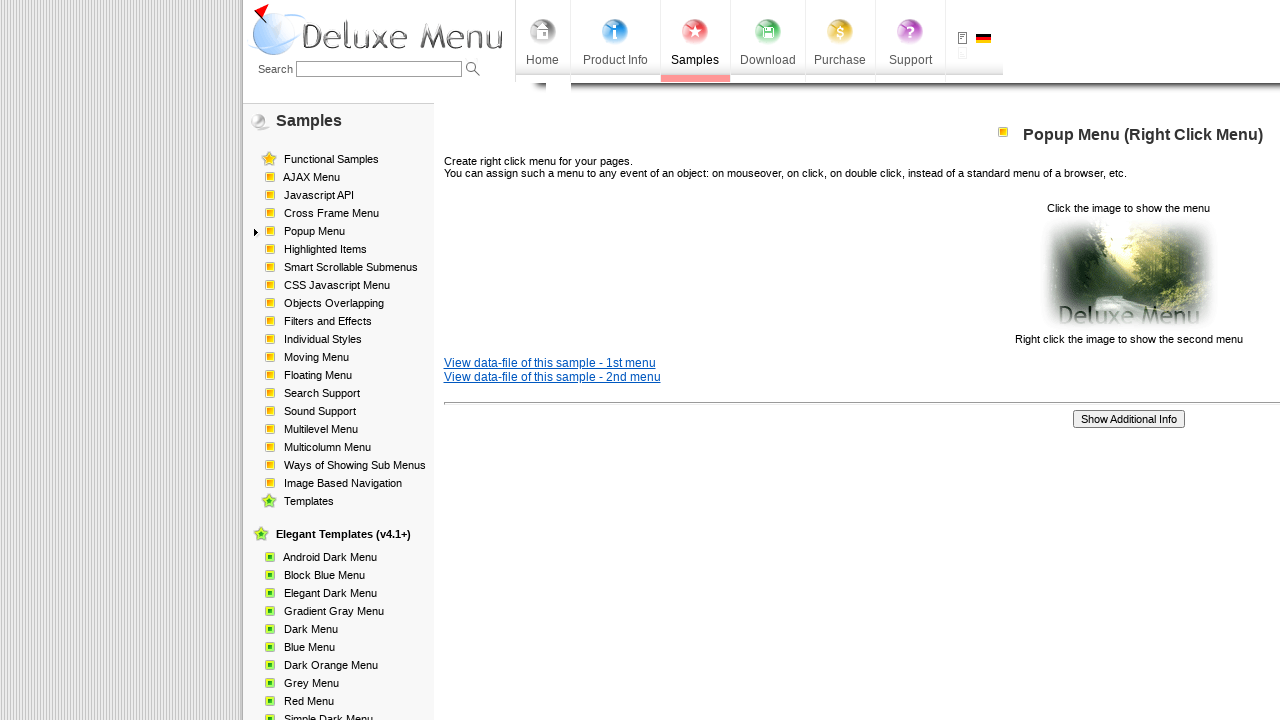

Waited for image element to be visible
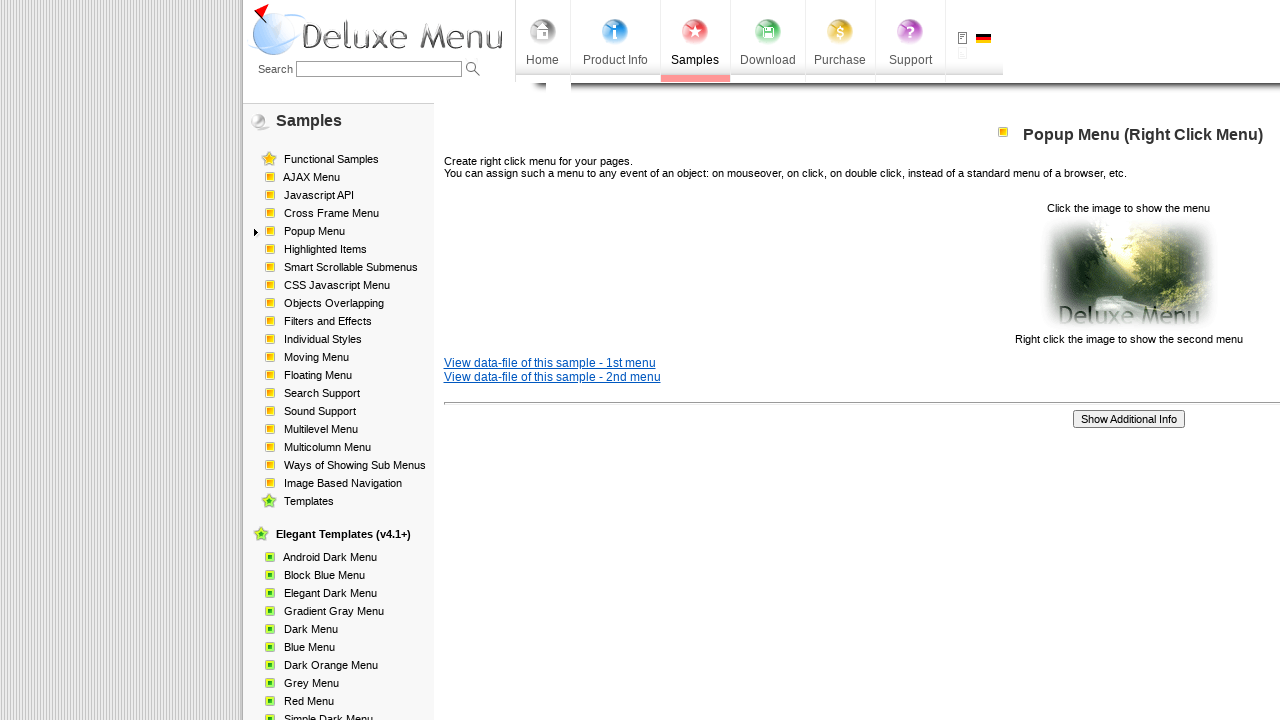

Performed right-click (context click) on the image element at (1128, 274) on xpath=/html/body/div/table/tbody/tr/td[2]/div[2]/table[1]/tbody/tr/td[3]/p[2]/im
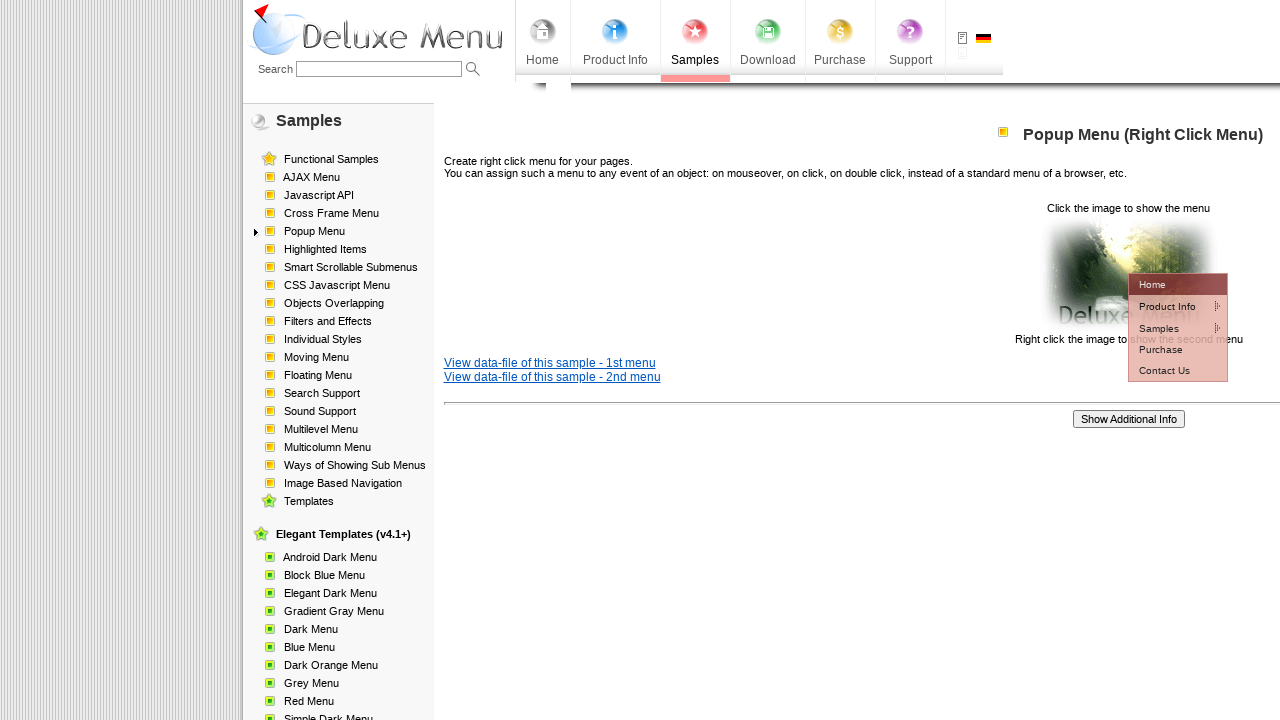

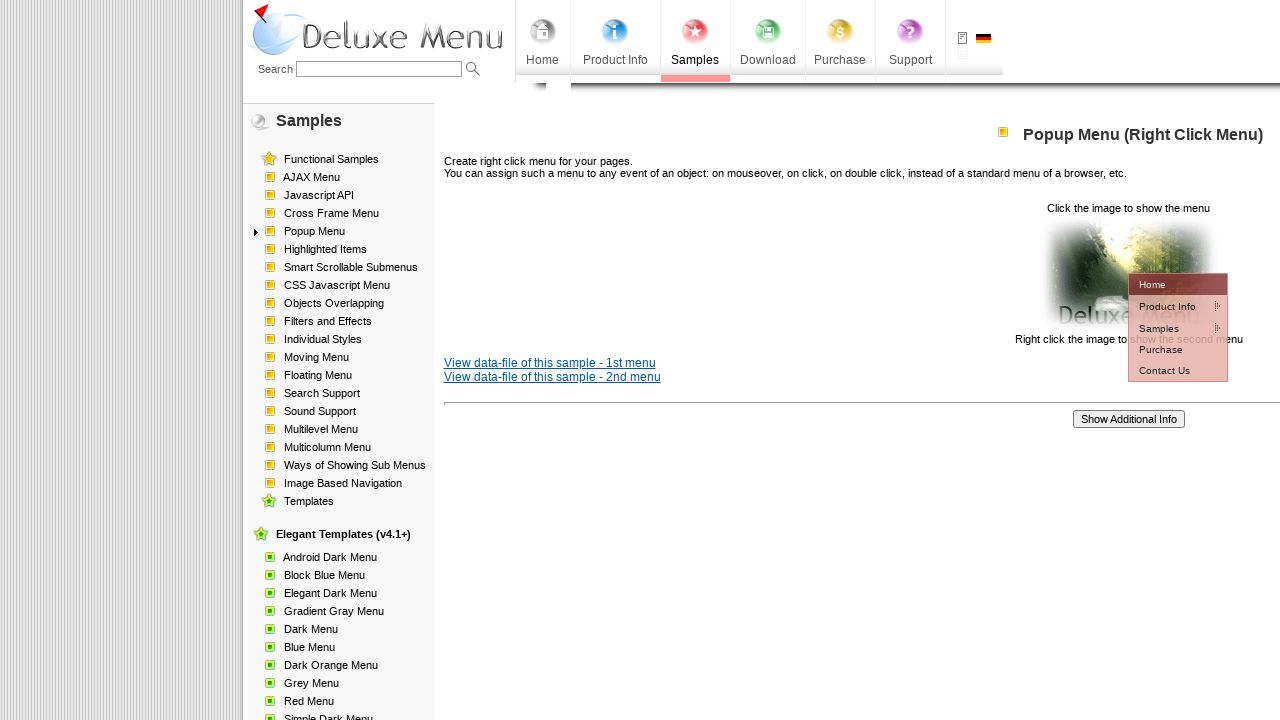